Tests dropdown selection by finding the dropdown element, iterating through options, clicking on "Option 1", and verifying the selection was made correctly.

Starting URL: http://the-internet.herokuapp.com/dropdown

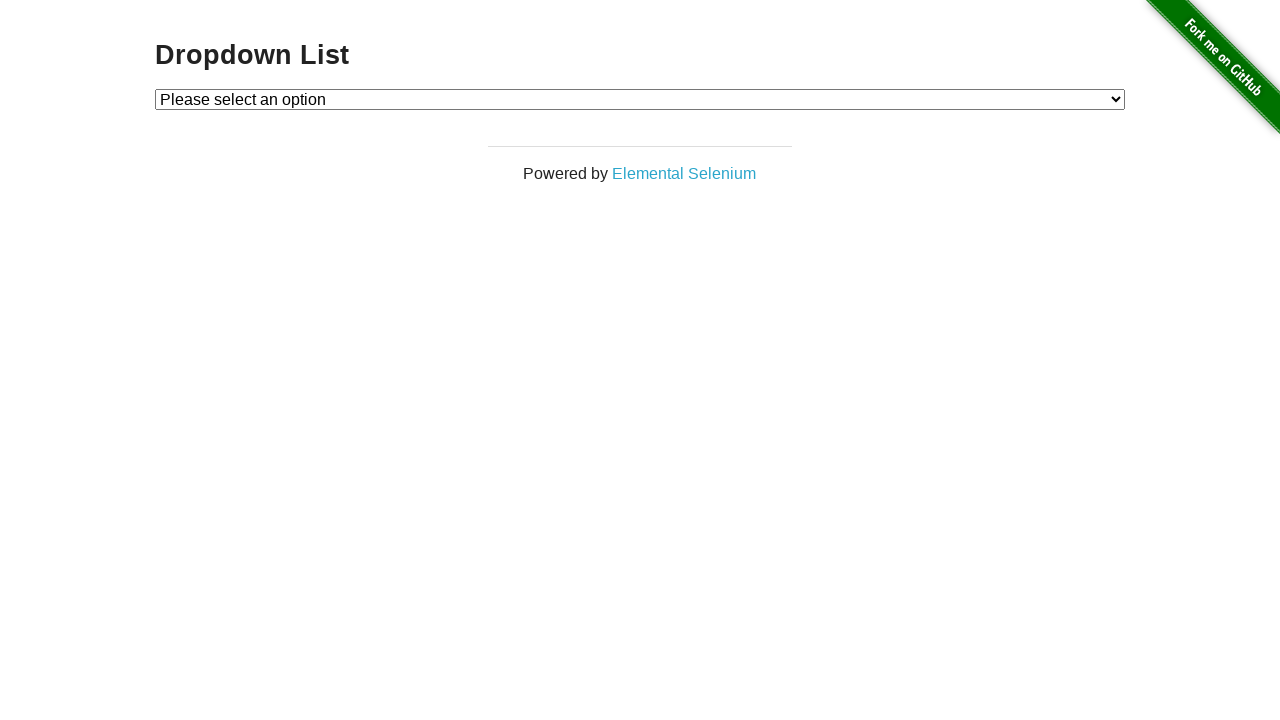

Navigated to dropdown test page
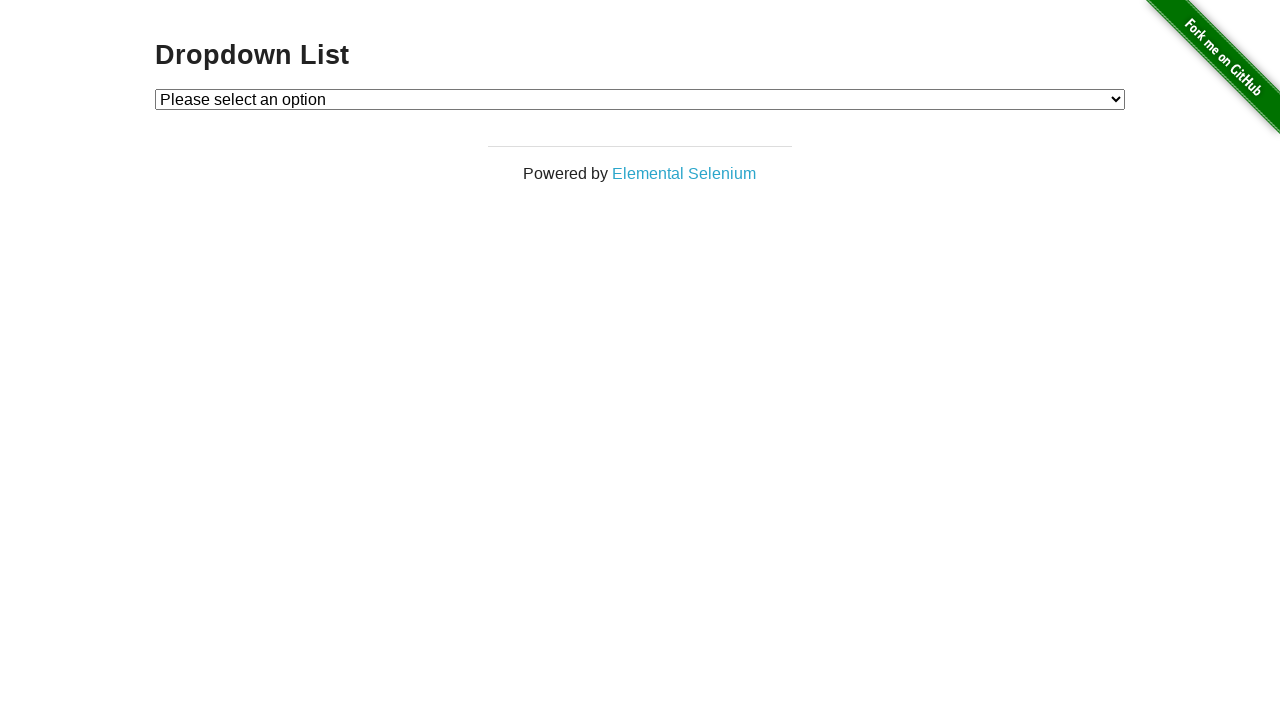

Selected 'Option 1' from the dropdown on #dropdown
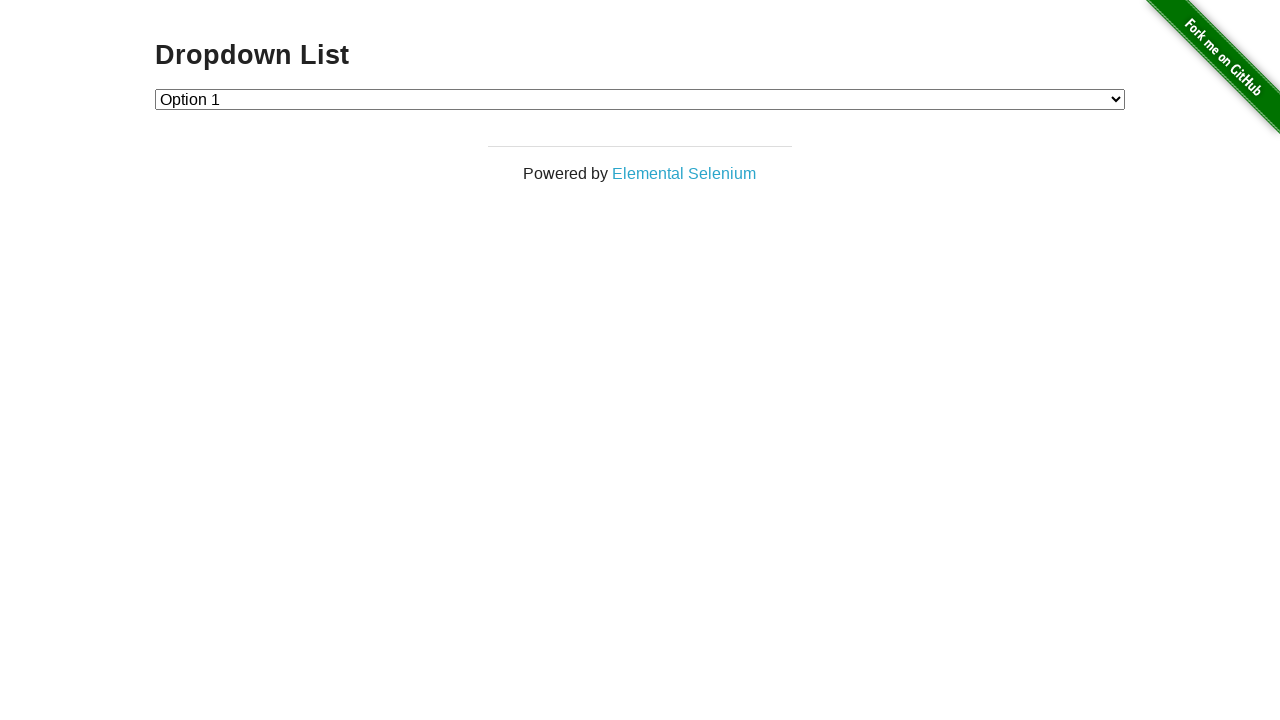

Retrieved the selected dropdown value
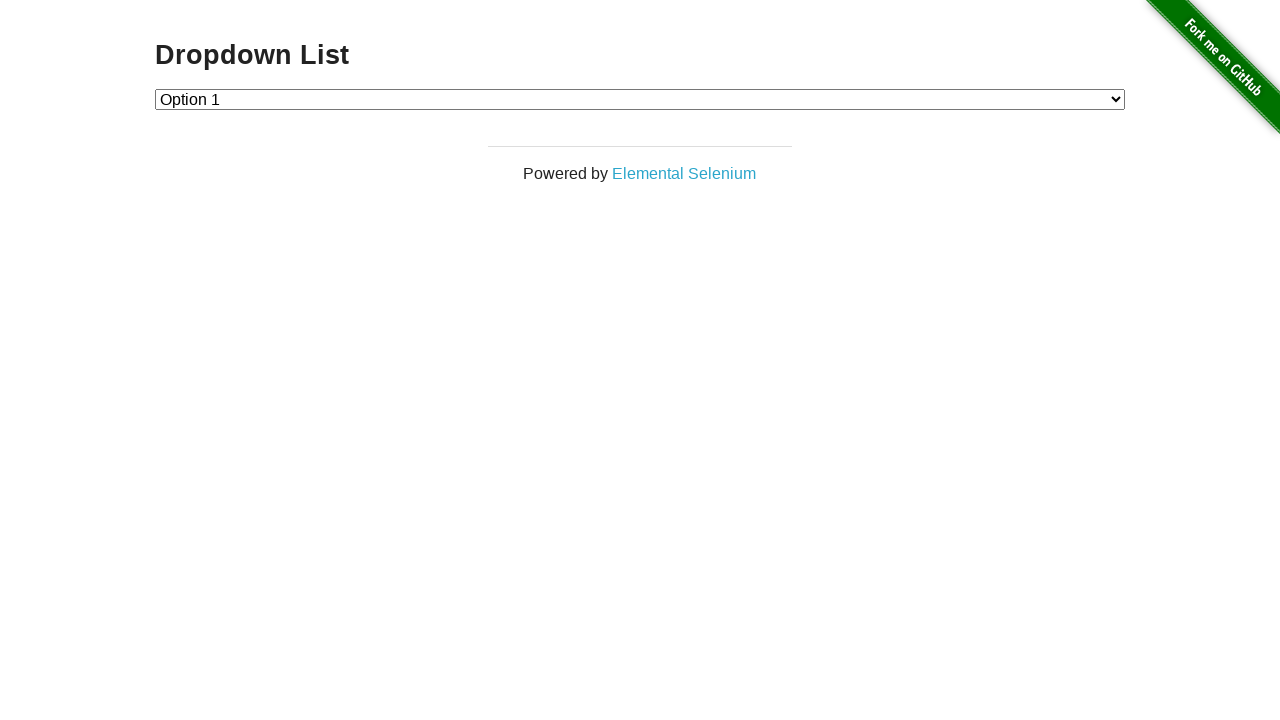

Verified that 'Option 1' (value '1') was correctly selected
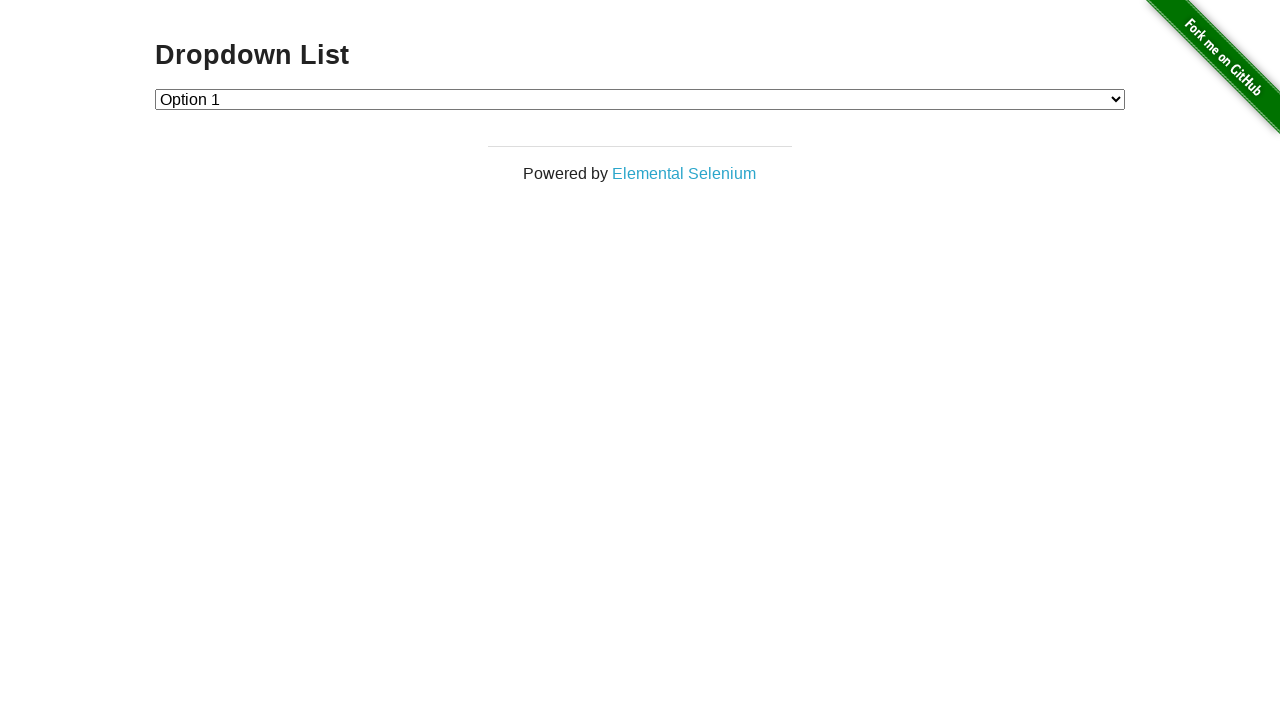

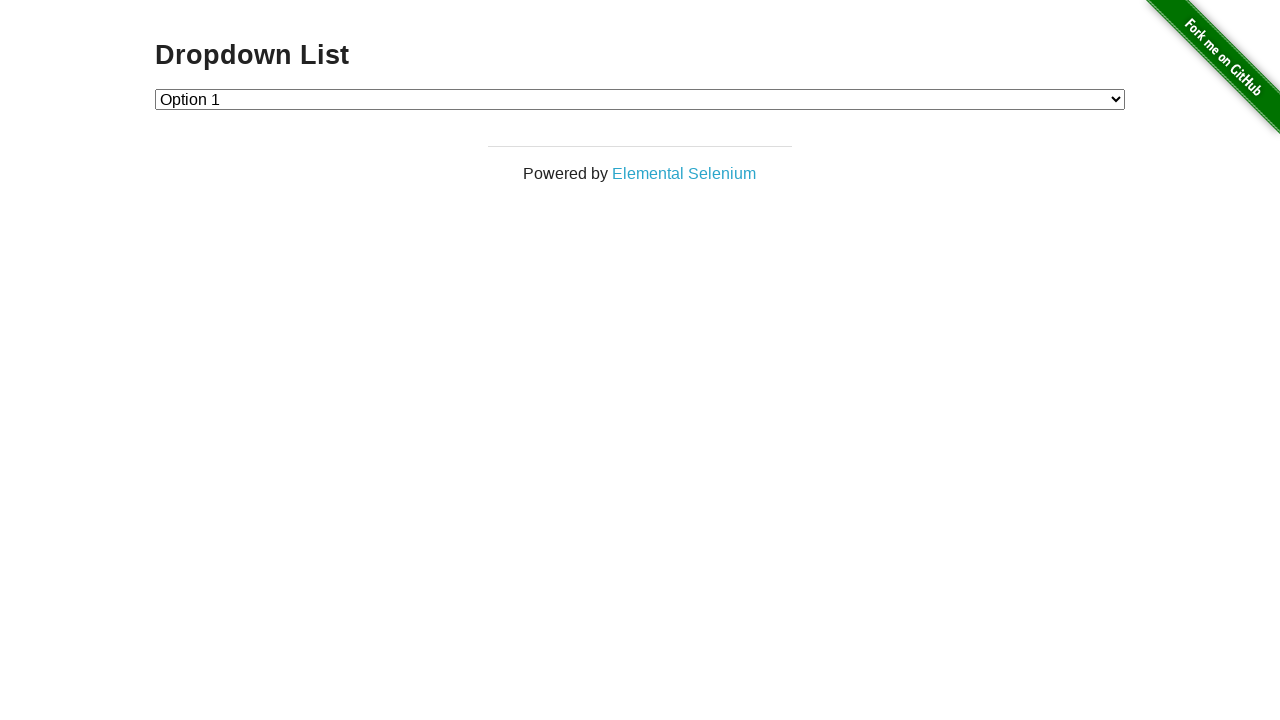